Tests an e-commerce grocery shopping flow by adding multiple items to cart, applying a promo code, and verifying the discount is applied

Starting URL: https://rahulshettyacademy.com/seleniumPractise/#/

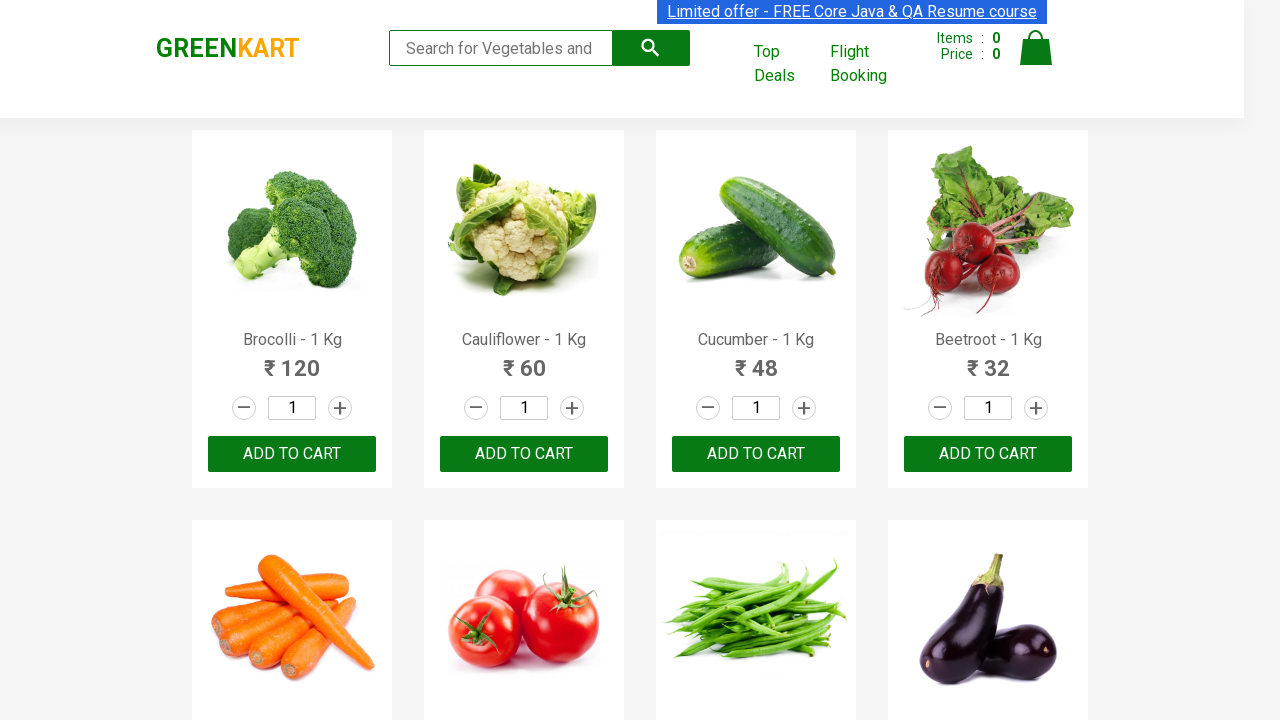

Retrieved all product names from the page
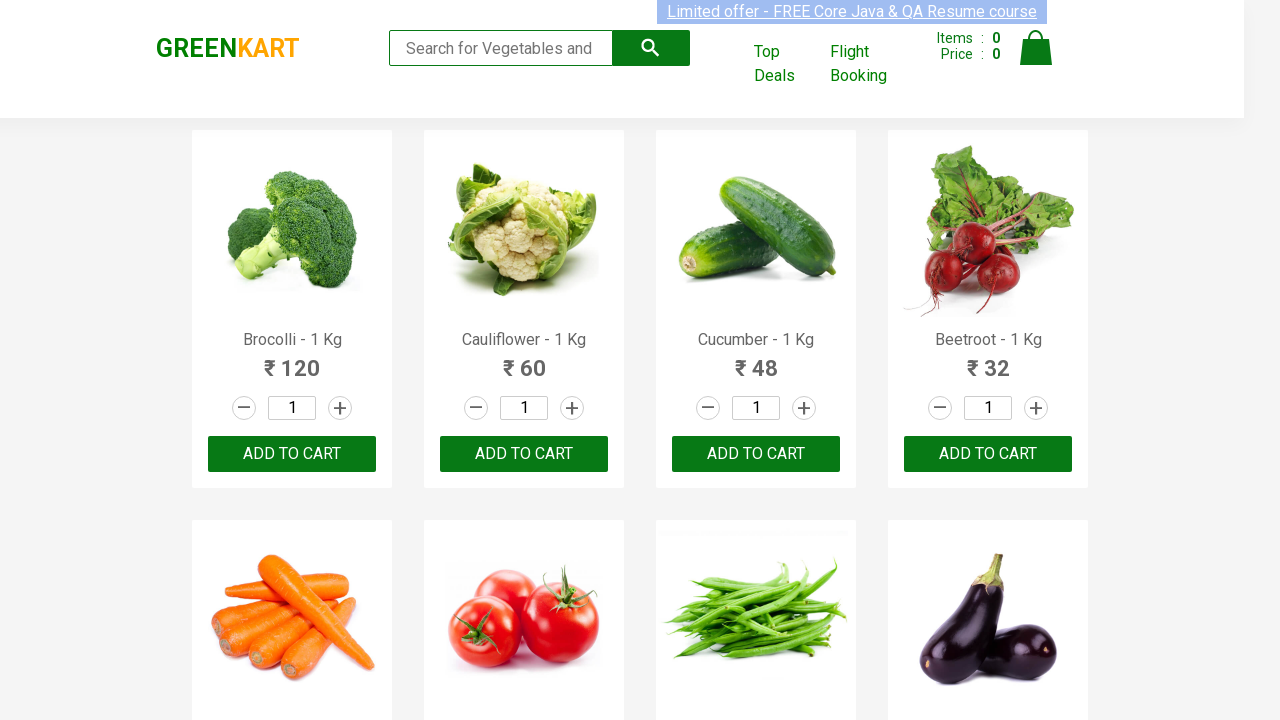

Added Brocolli to cart
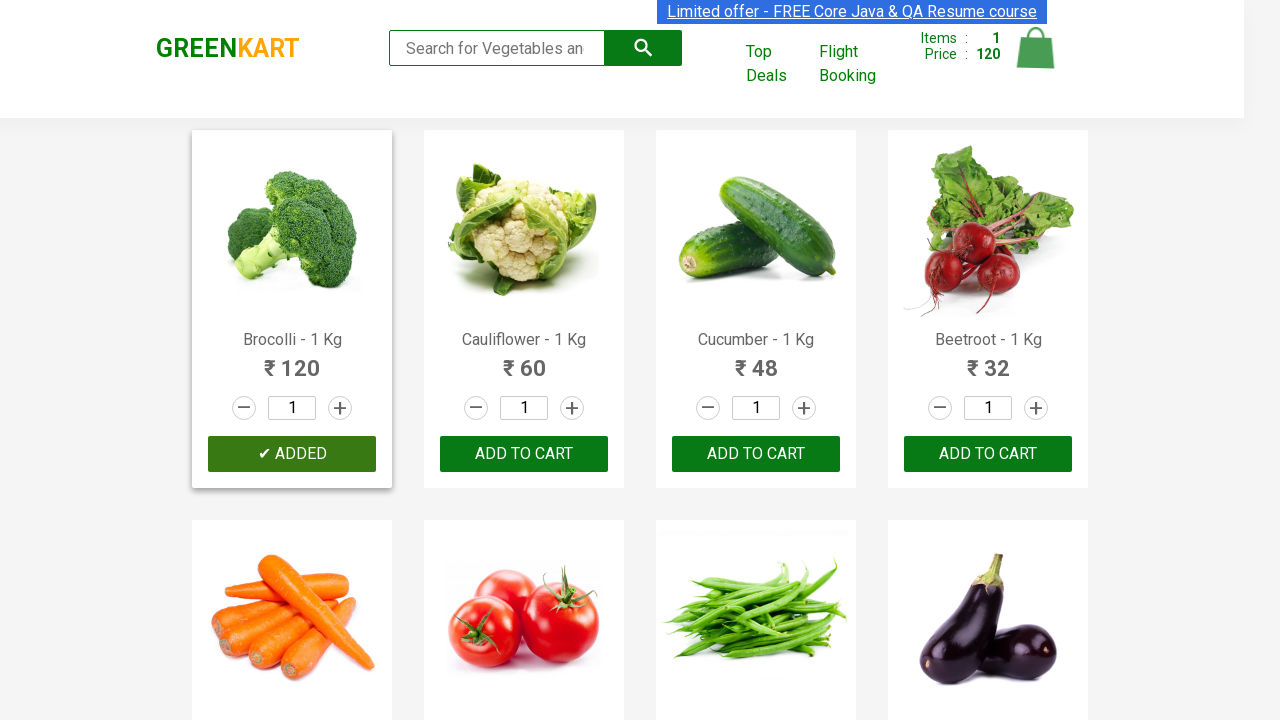

Added Cucumber to cart
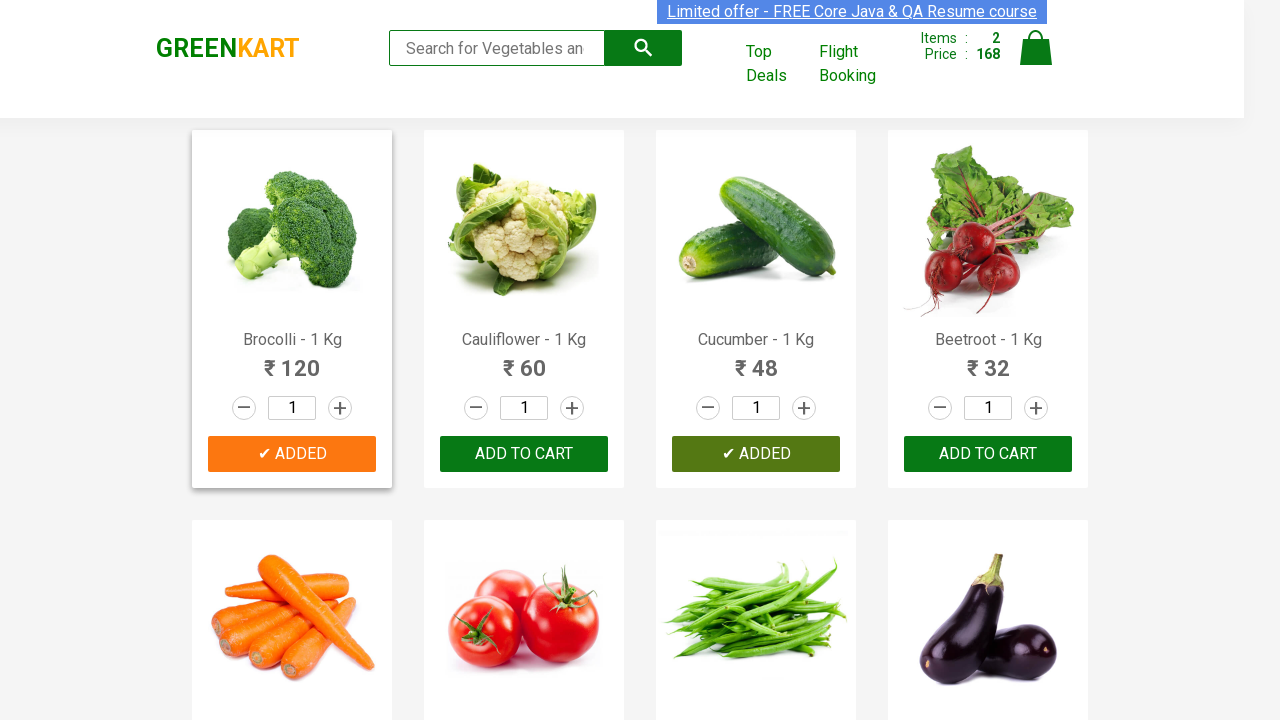

Added Beetroot to cart
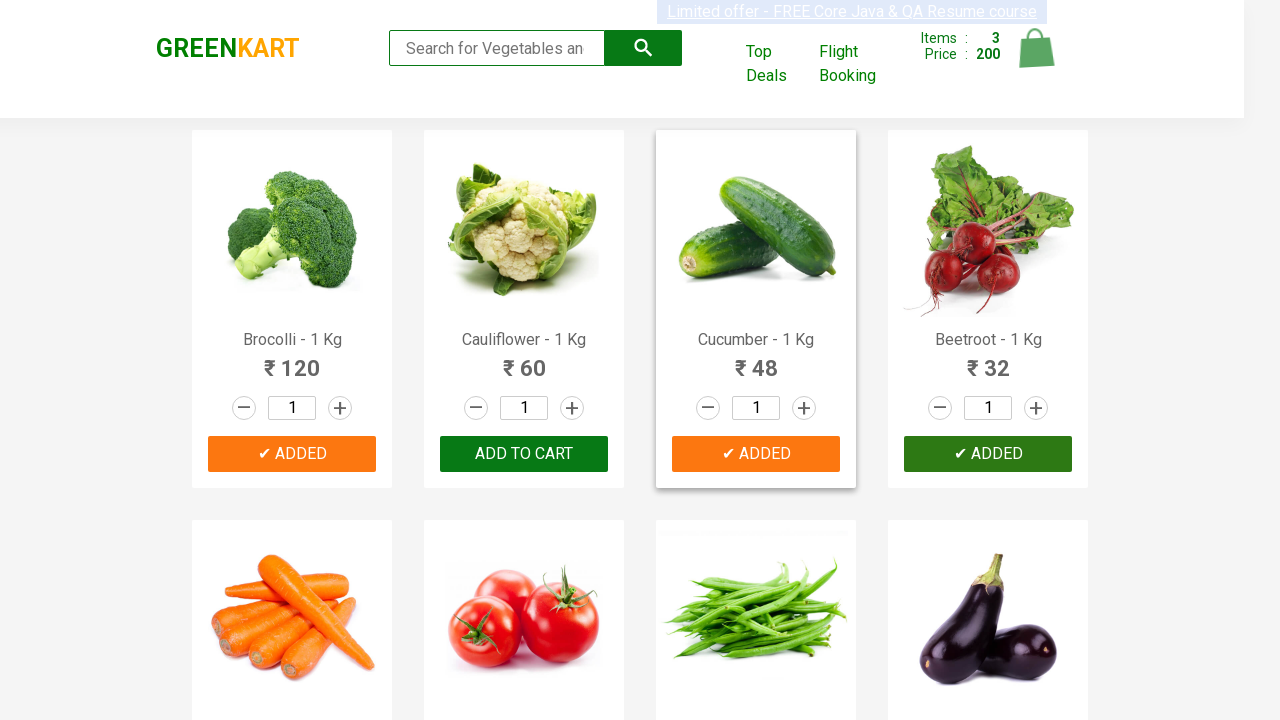

Added Beans to cart
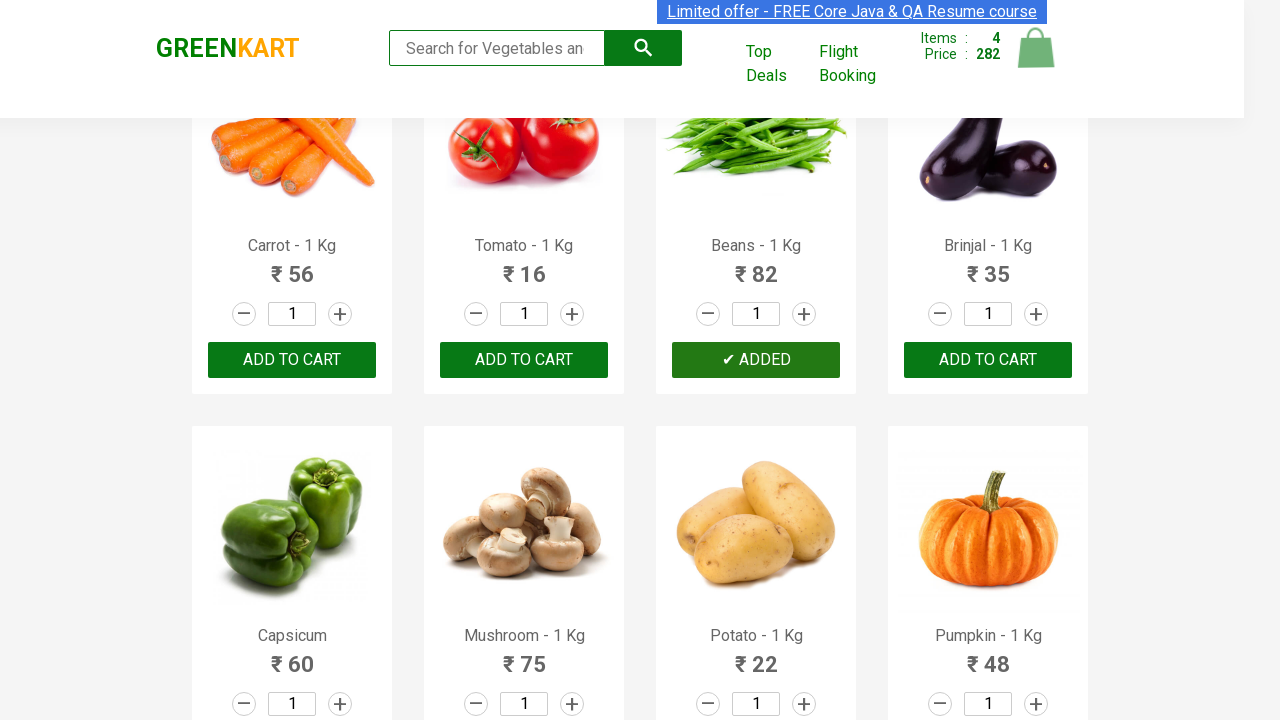

Clicked cart icon to view cart at (1036, 48) on img[alt='Cart']
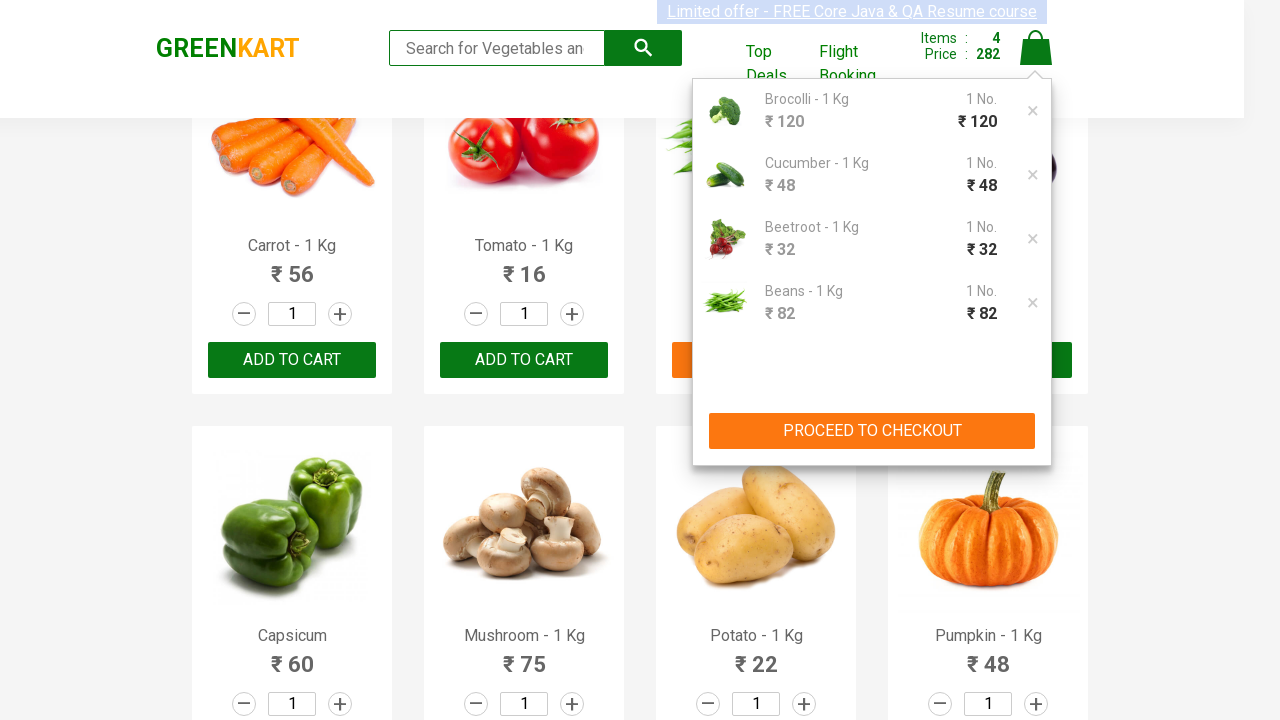

Clicked proceed to checkout button at (872, 431) on div[class='cart-preview active'] button[type='button']
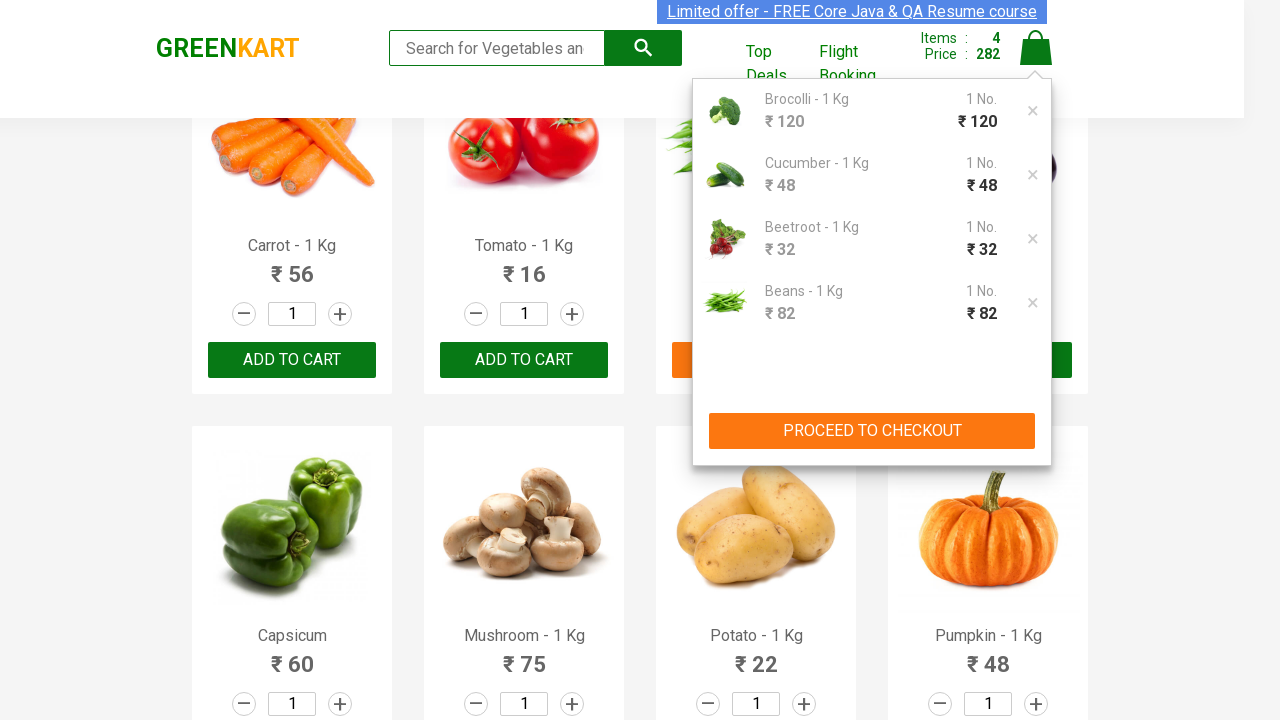

Promo code input field became visible
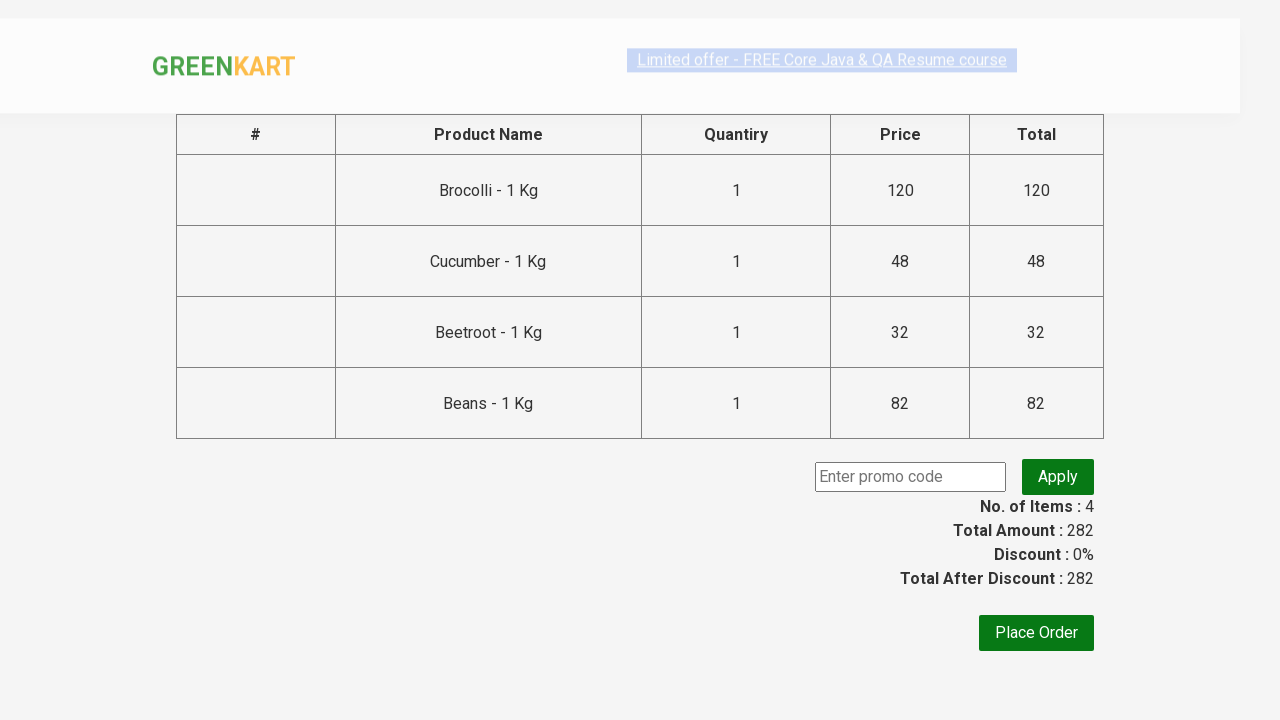

Entered promo code 'rahulshettyacademy' on input.promoCode
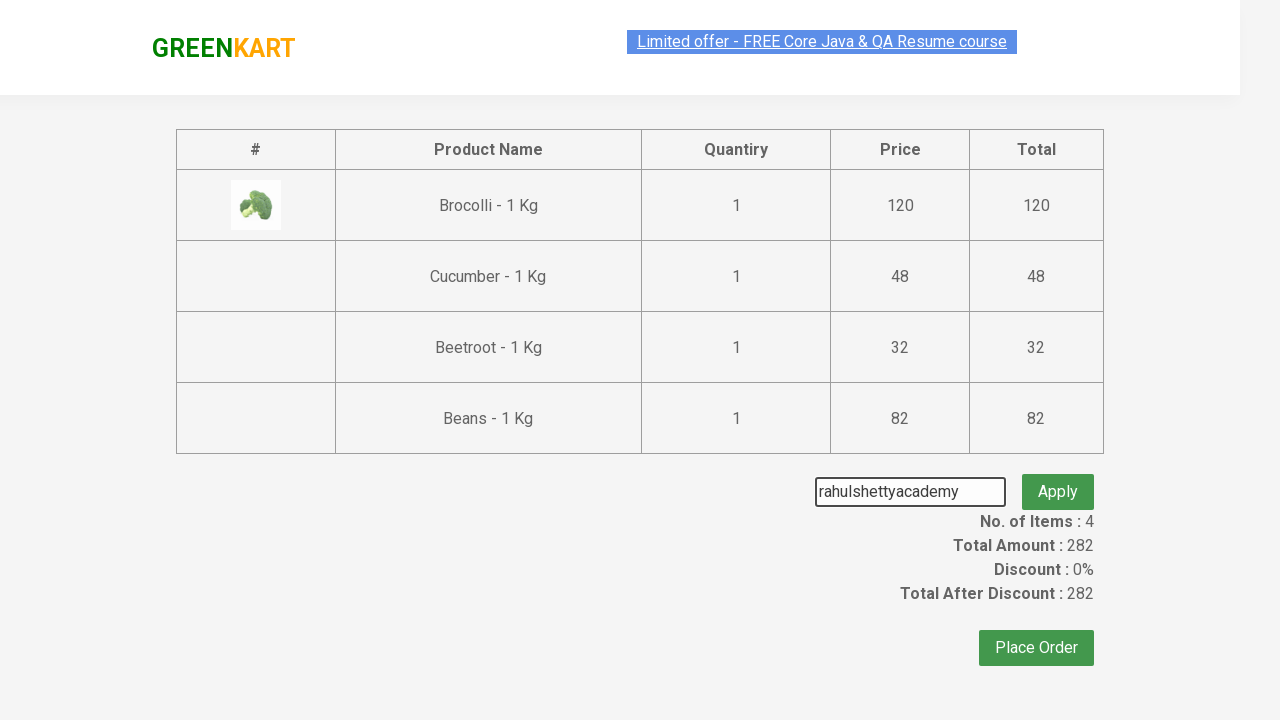

Clicked apply promo button at (1058, 477) on button.promoBtn
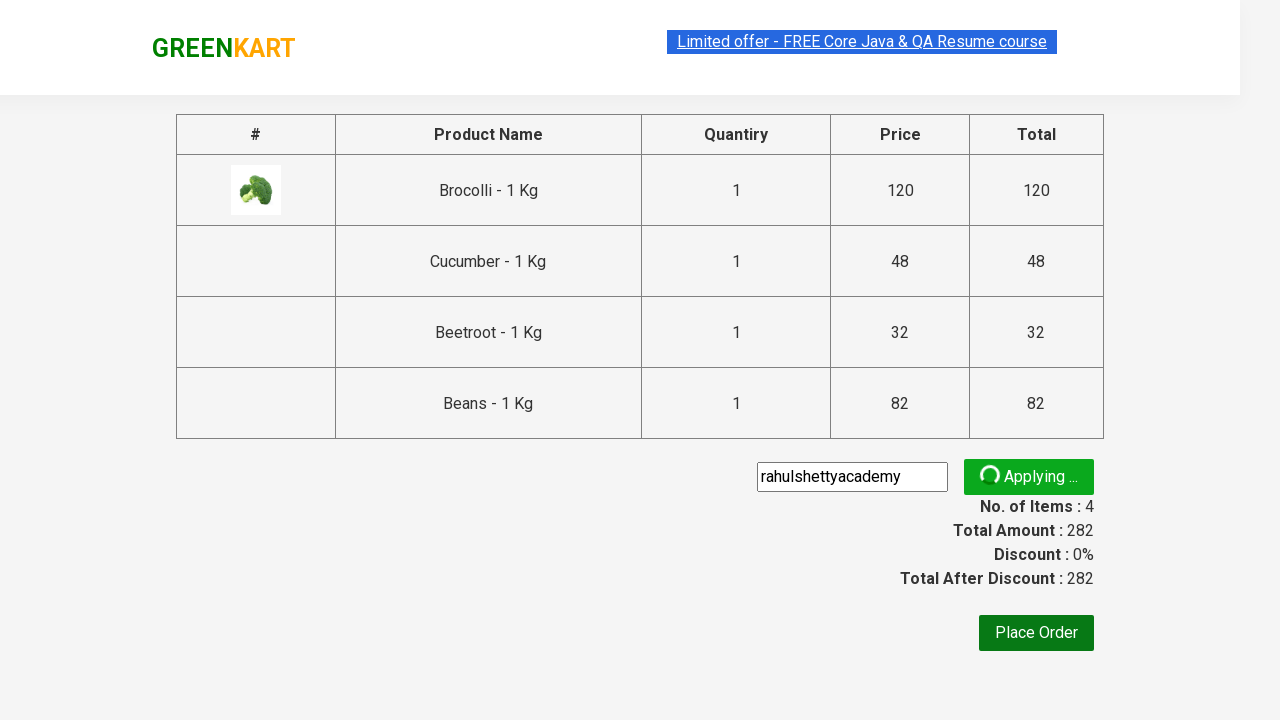

Promo discount message appeared - discount successfully applied
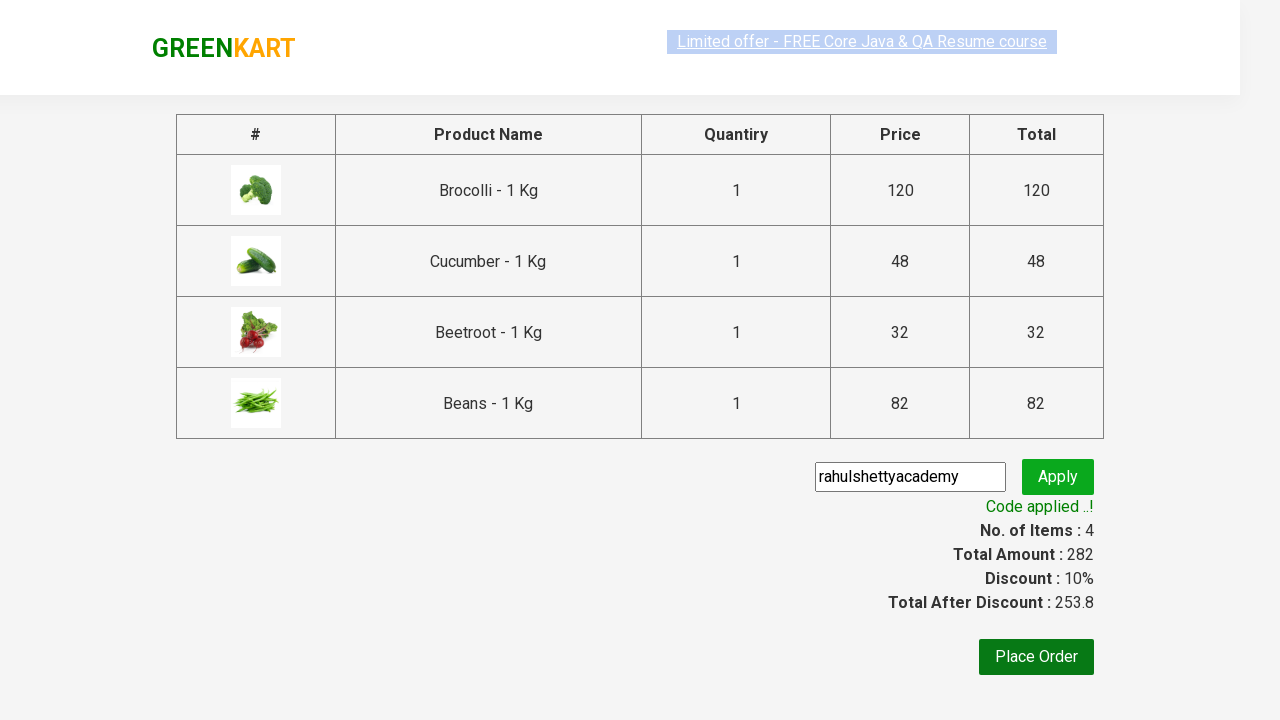

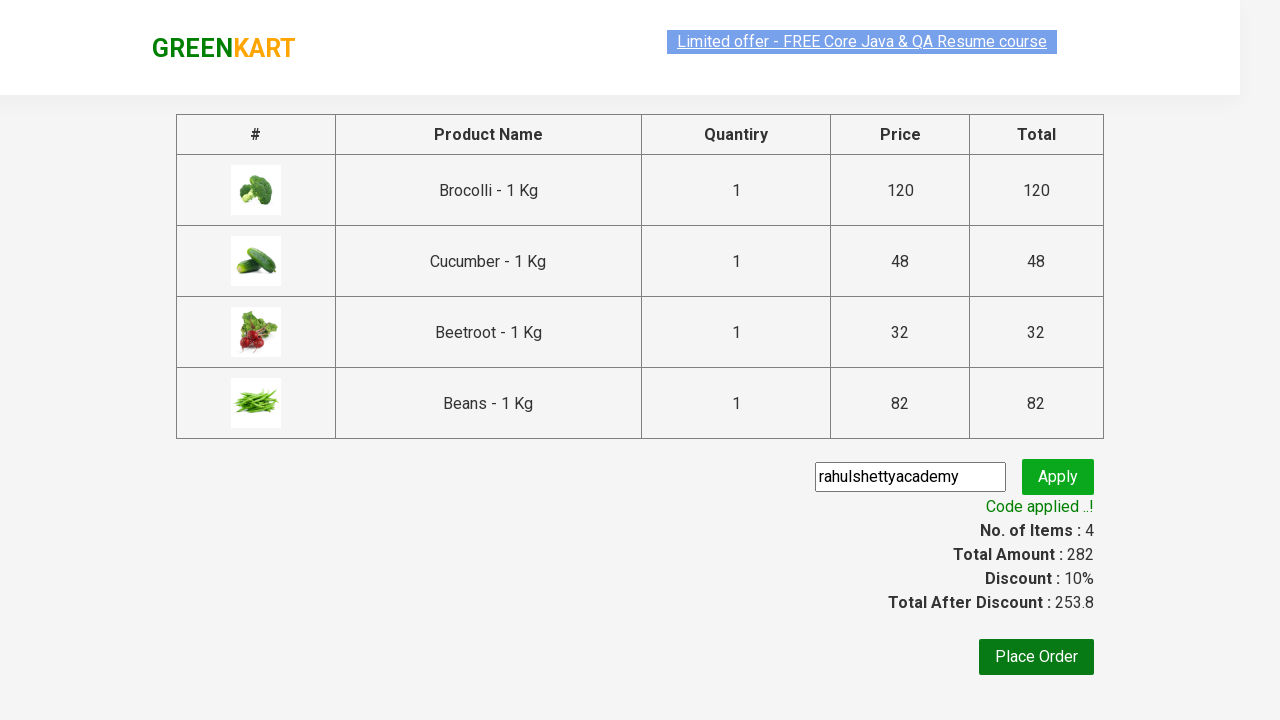